Tests that the "Clear completed" button displays the correct text when items are completed.

Starting URL: https://demo.playwright.dev/todomvc

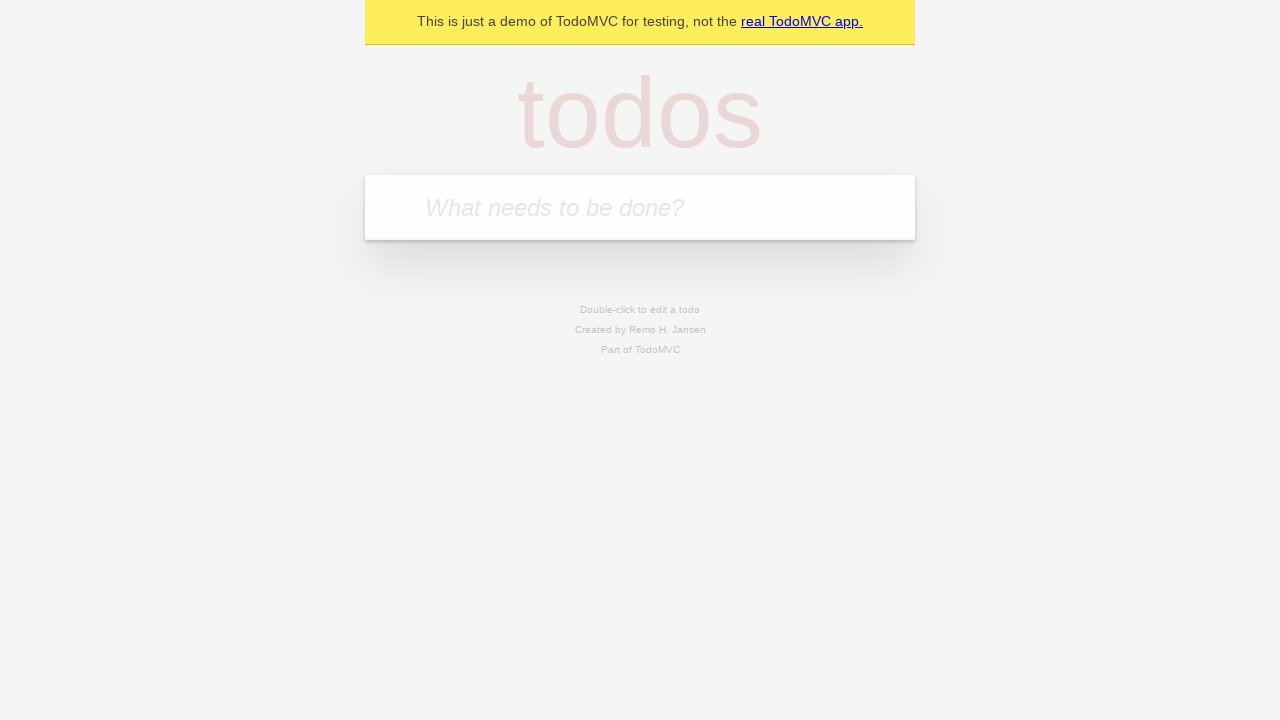

Filled todo input with 'buy some cheese' on internal:attr=[placeholder="What needs to be done?"i]
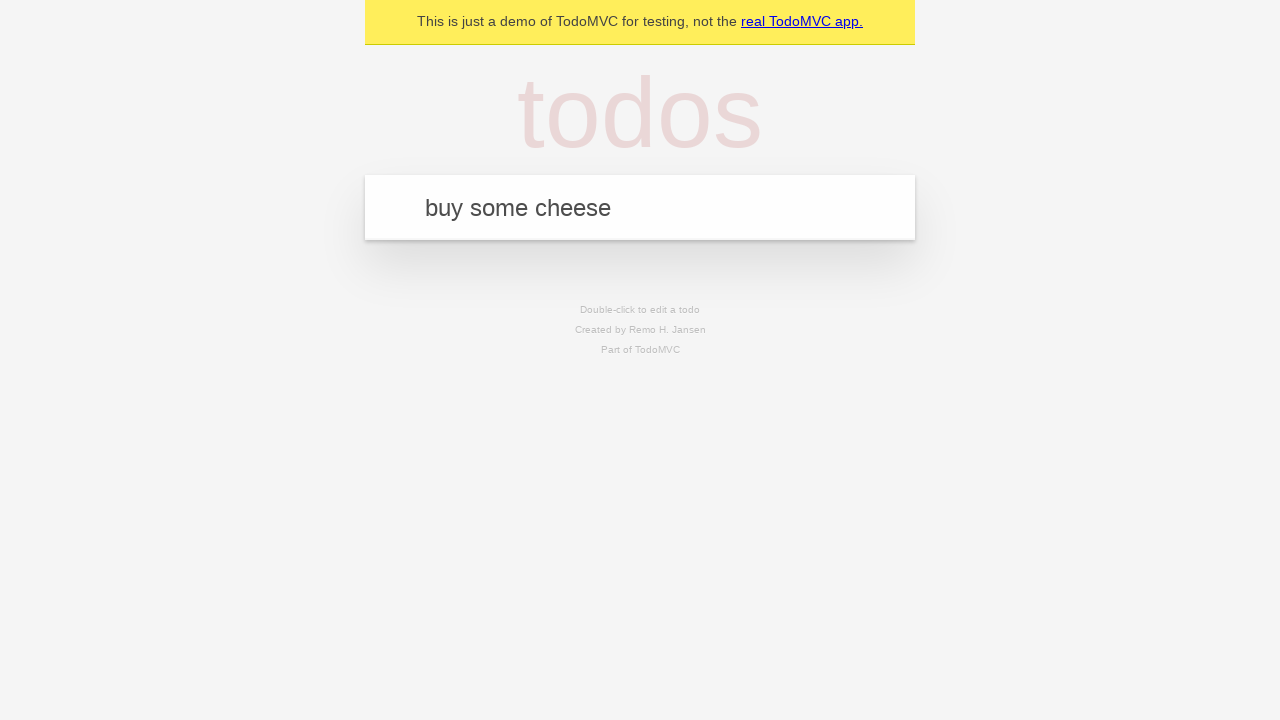

Pressed Enter to add first todo on internal:attr=[placeholder="What needs to be done?"i]
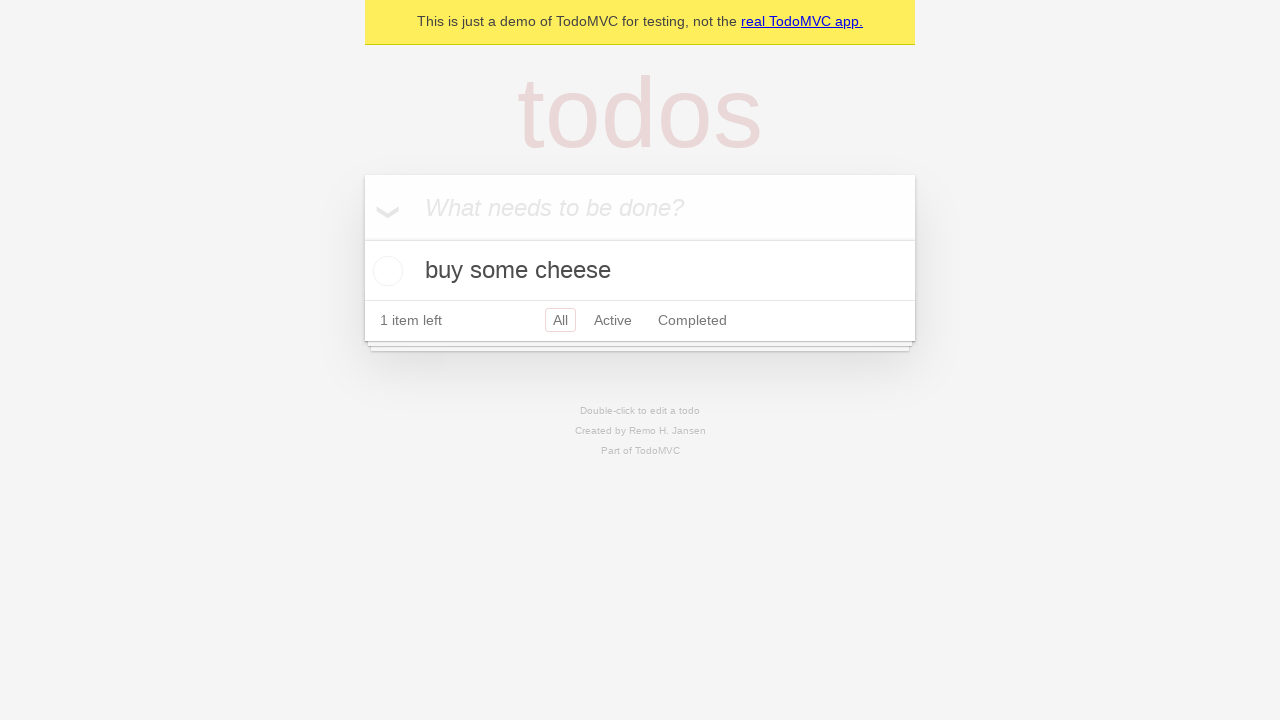

Filled todo input with 'feed the cat' on internal:attr=[placeholder="What needs to be done?"i]
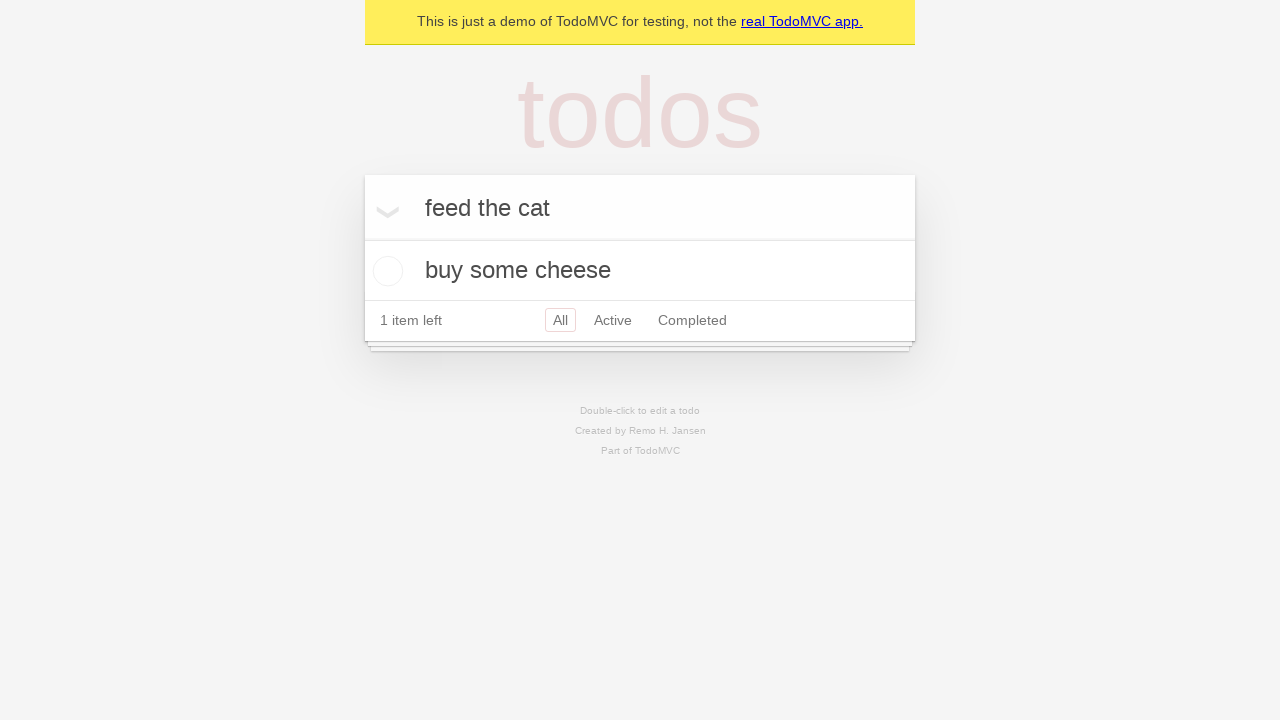

Pressed Enter to add second todo on internal:attr=[placeholder="What needs to be done?"i]
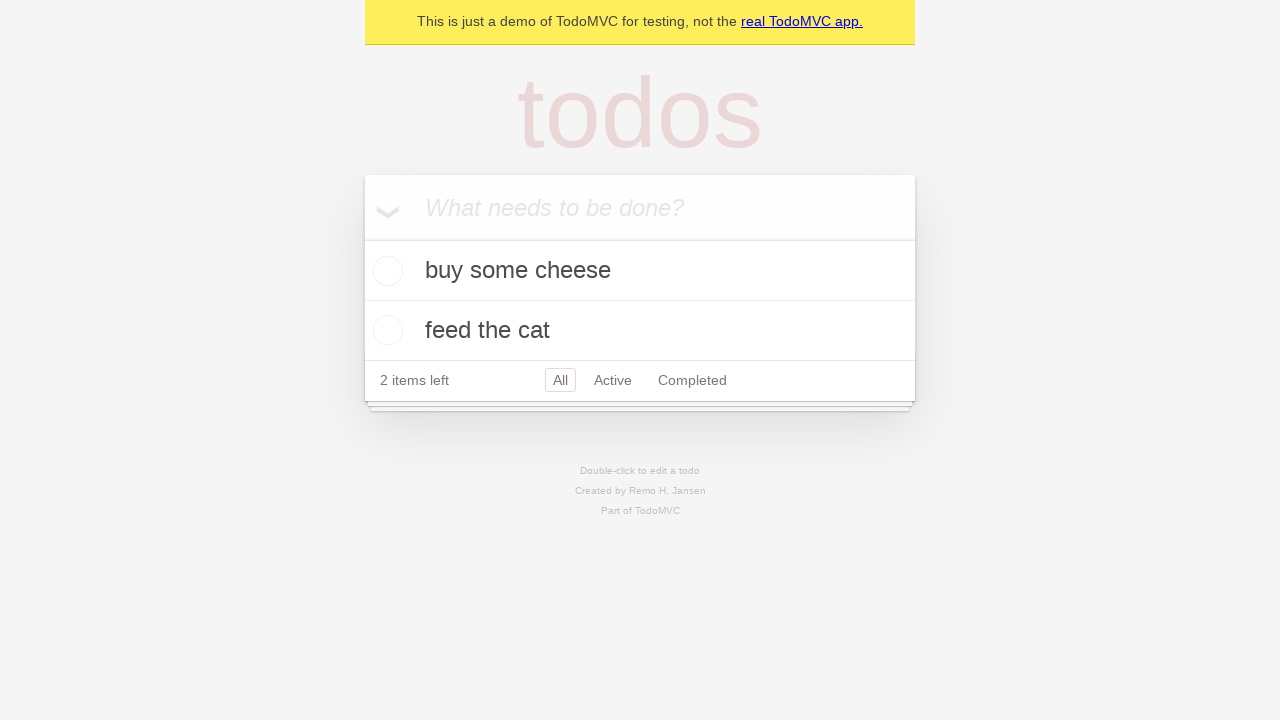

Filled todo input with 'book a doctors appointment' on internal:attr=[placeholder="What needs to be done?"i]
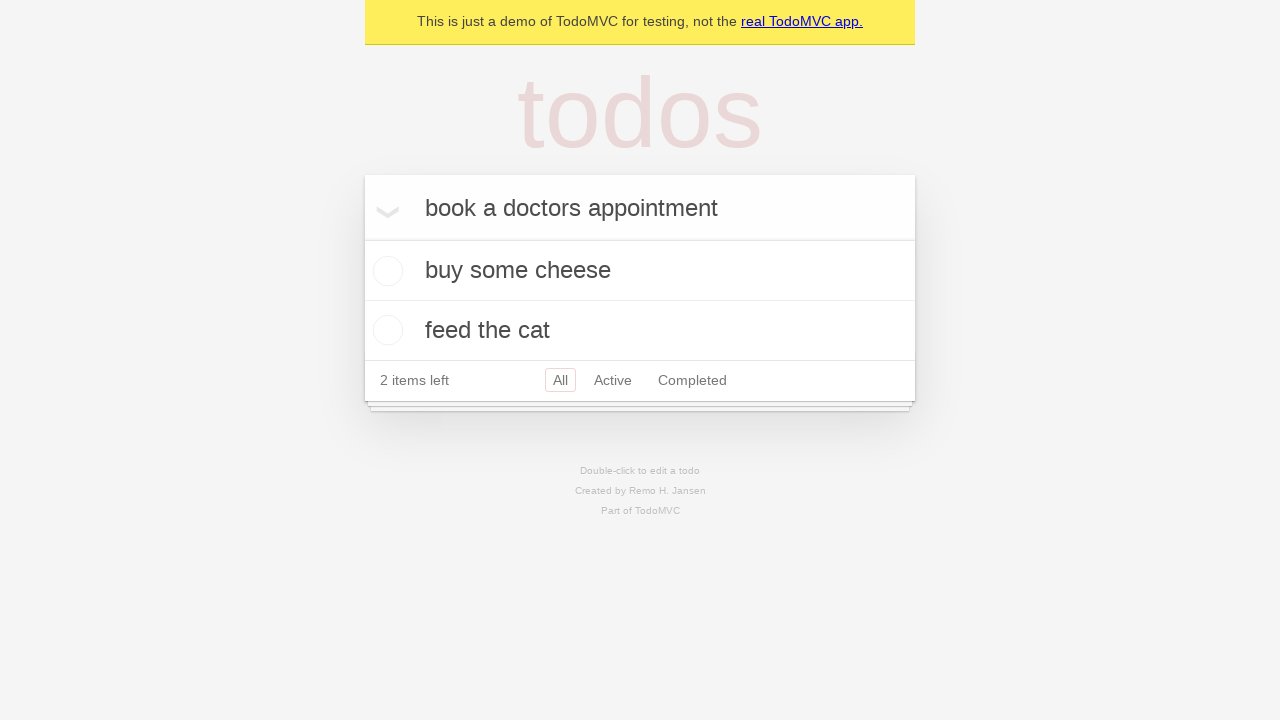

Pressed Enter to add third todo on internal:attr=[placeholder="What needs to be done?"i]
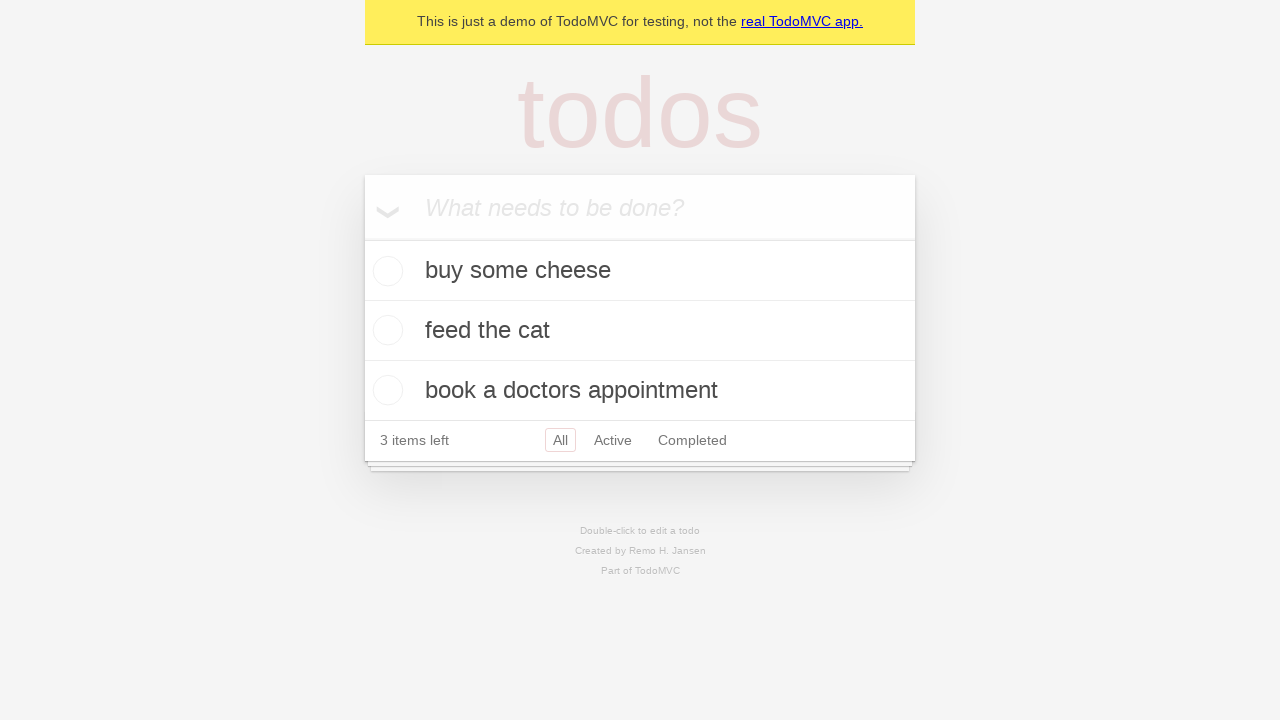

Checked the first todo item at (385, 271) on .todo-list li .toggle >> nth=0
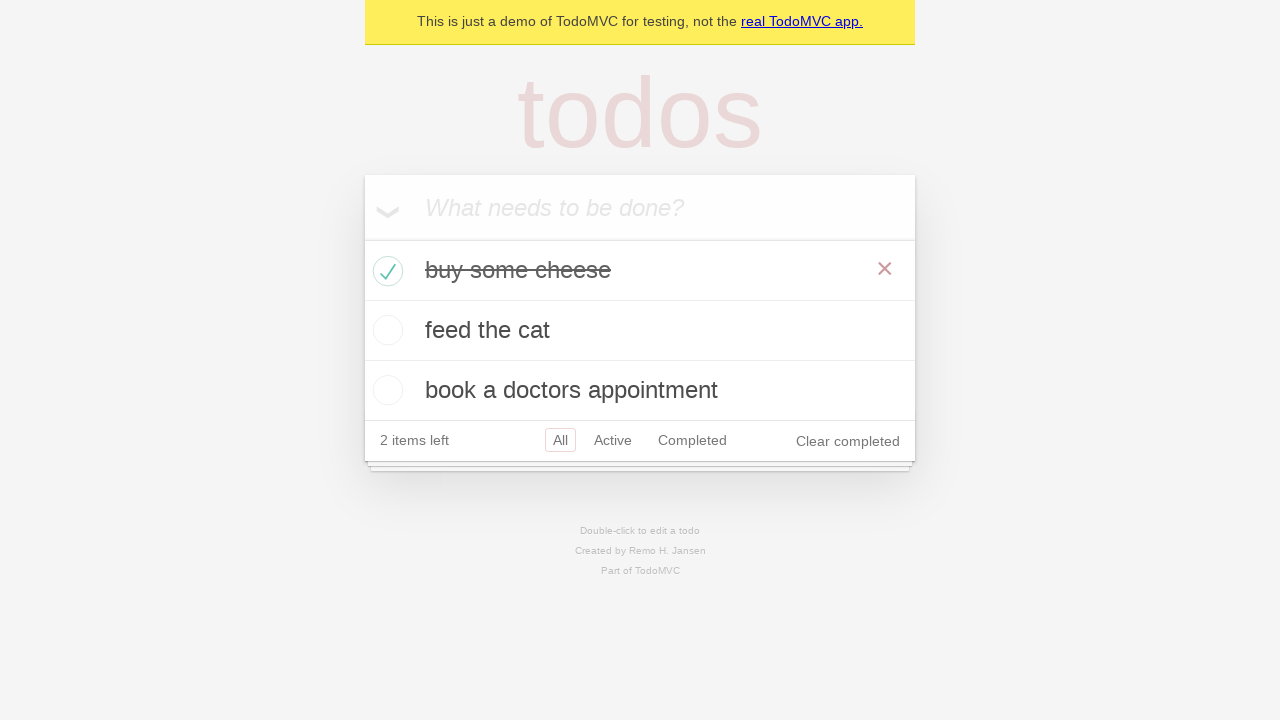

Clear completed button appeared after marking item as complete
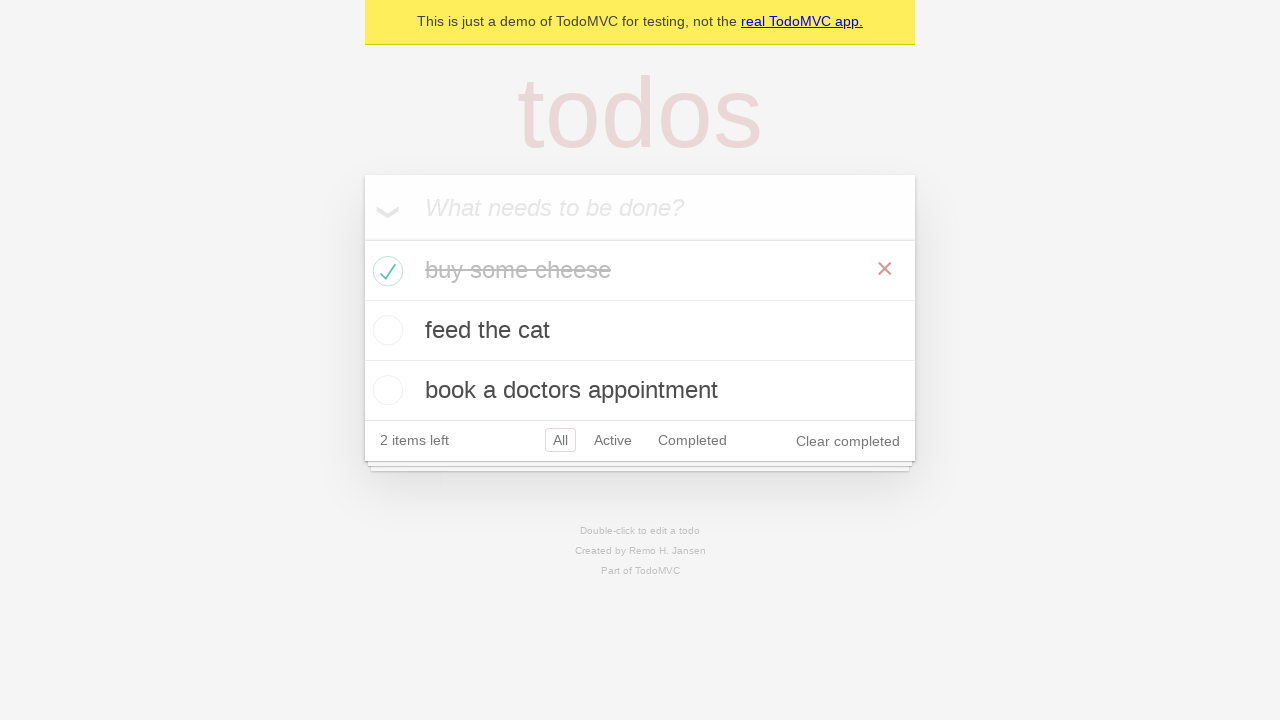

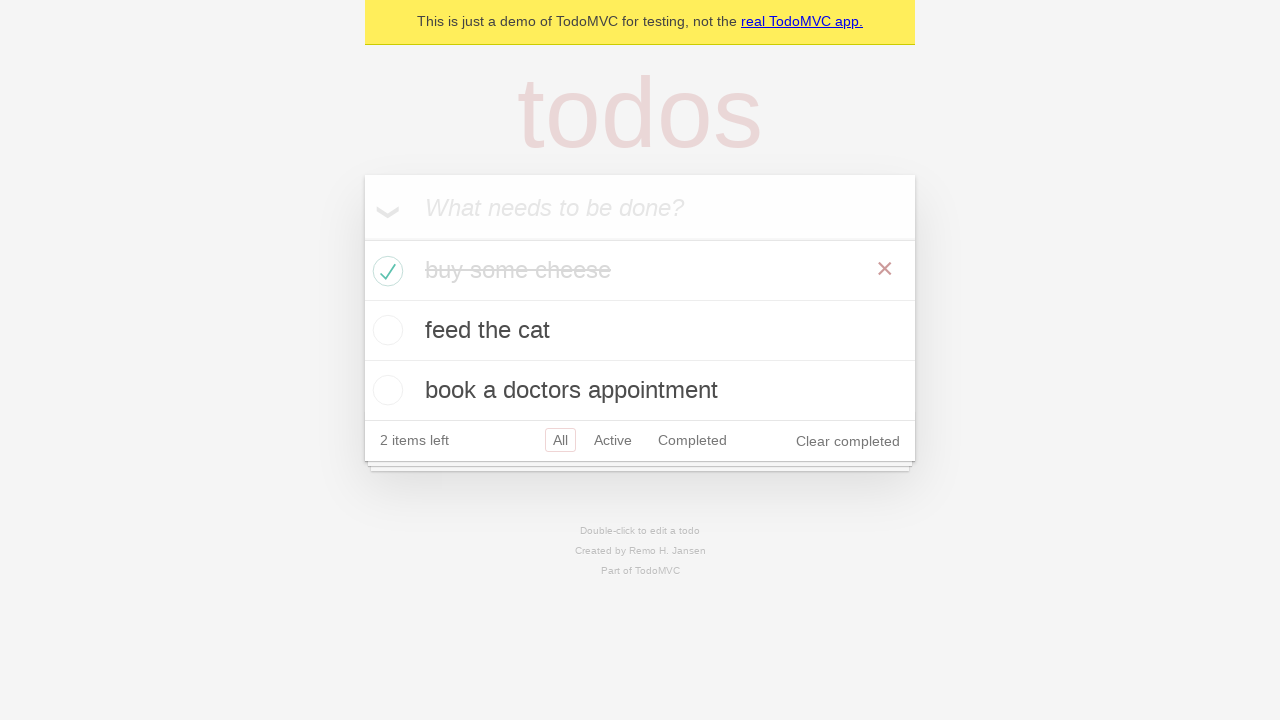